Tests drag and drop functionality by dragging an element and dropping it onto a target element within an iframe

Starting URL: https://jqueryui.com/droppable/

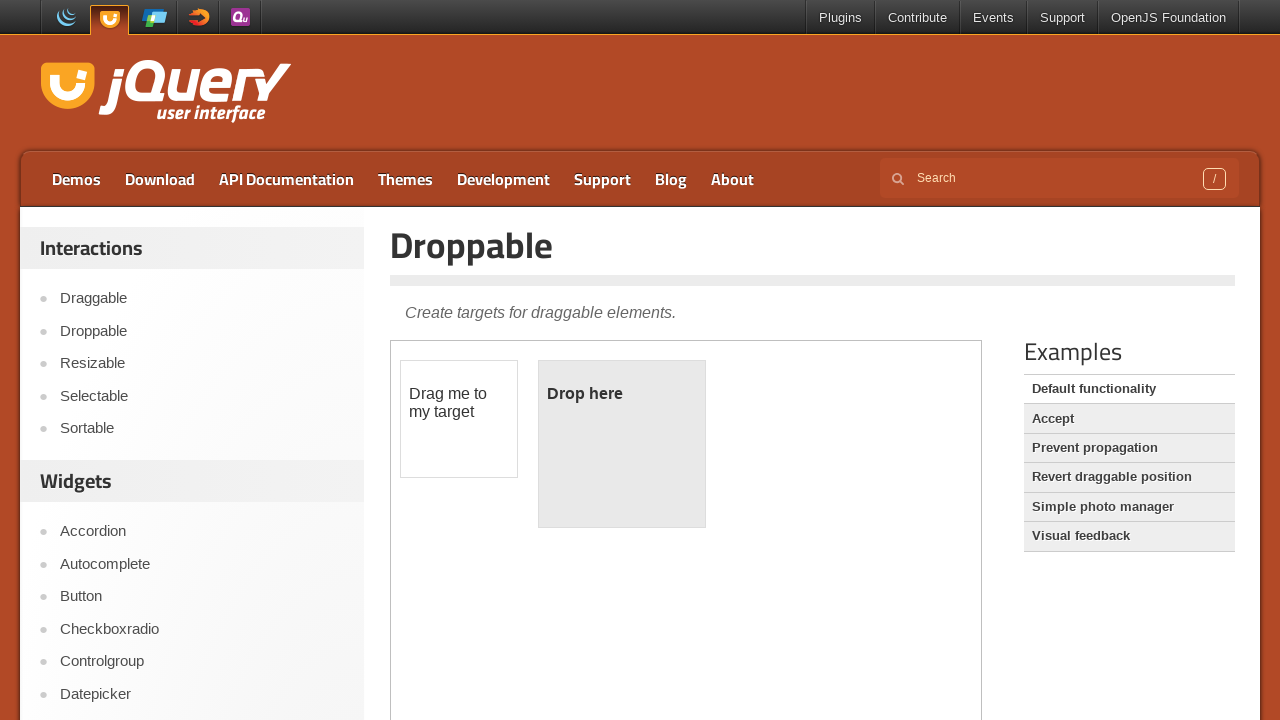

Located the iframe containing drag and drop elements
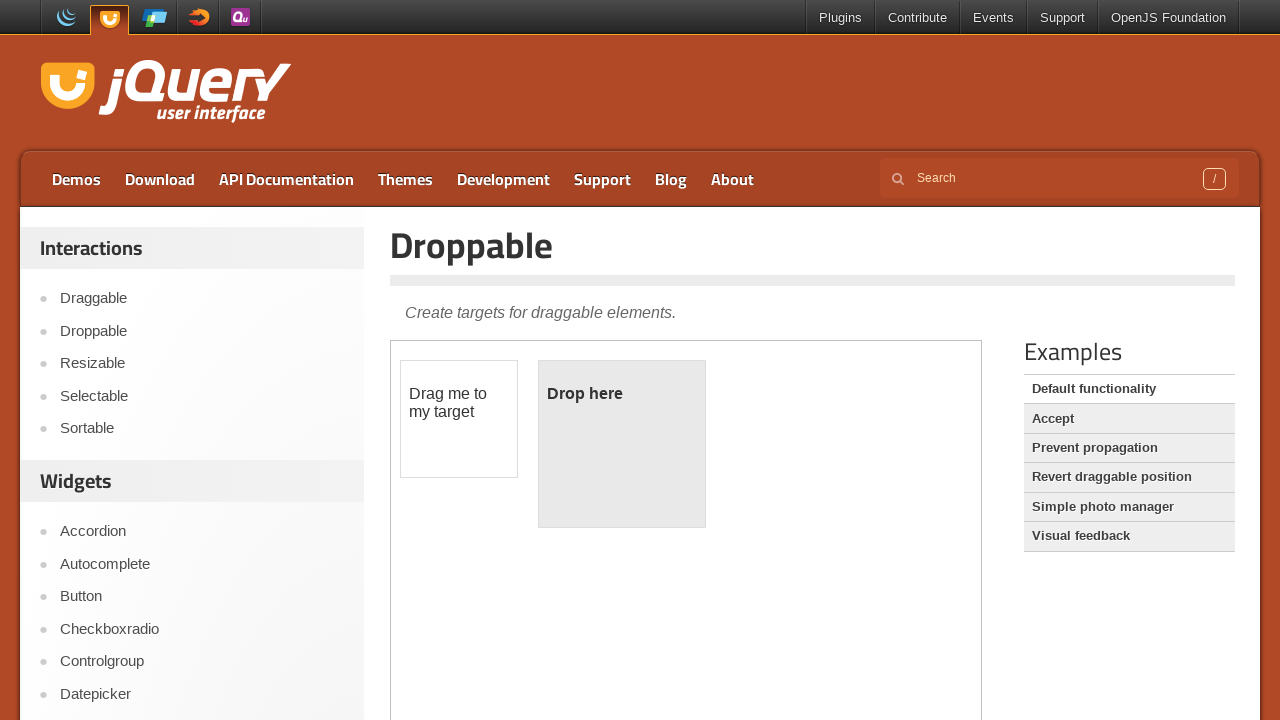

Located the draggable element
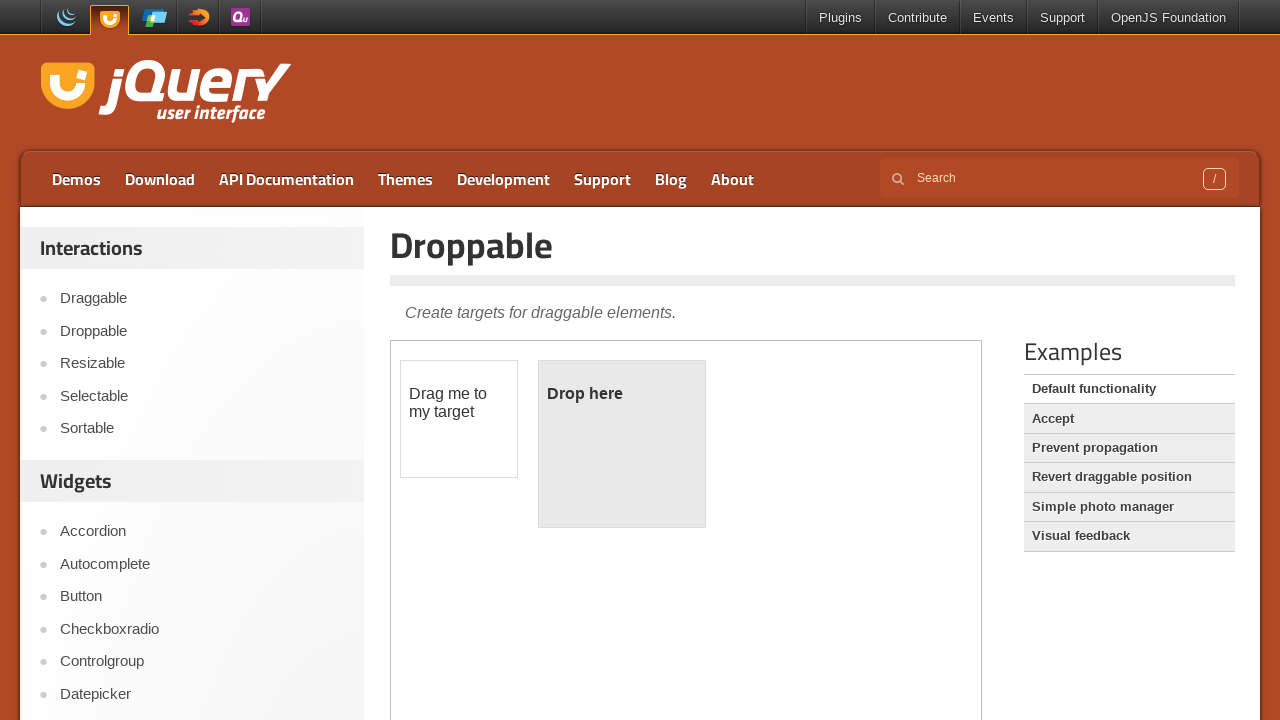

Located the droppable target element
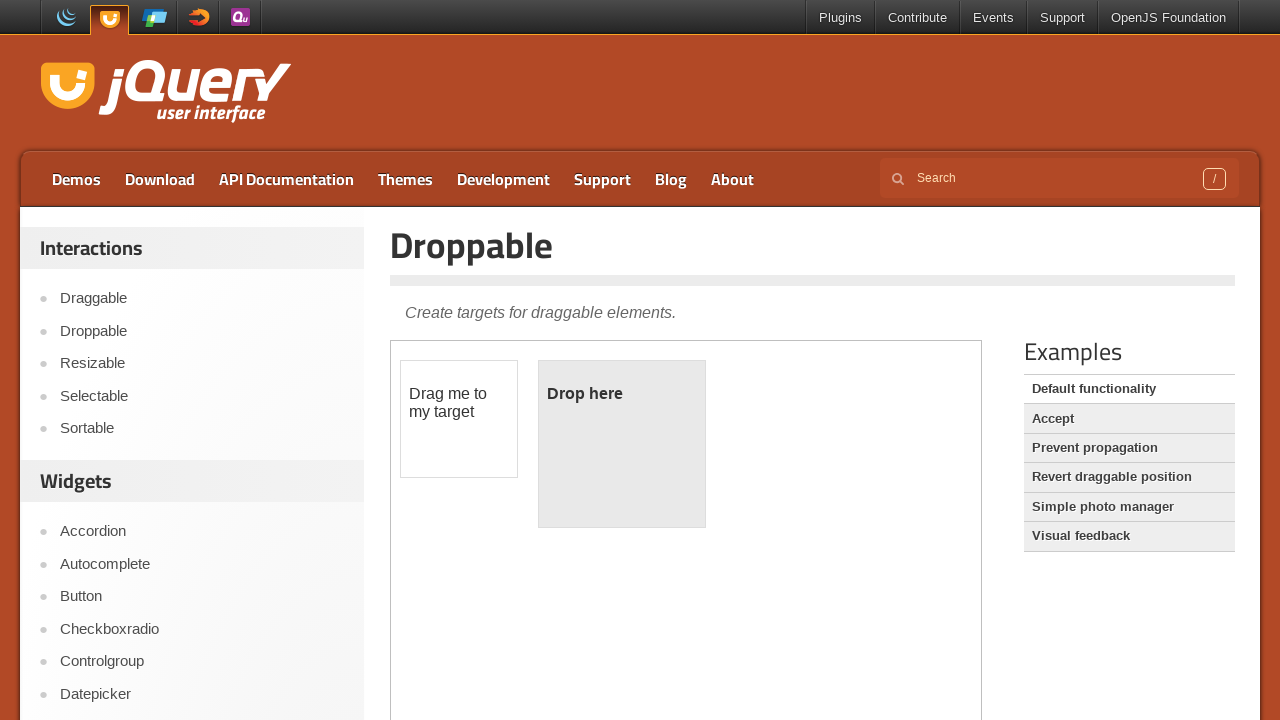

Dragged element onto target and dropped it at (622, 444)
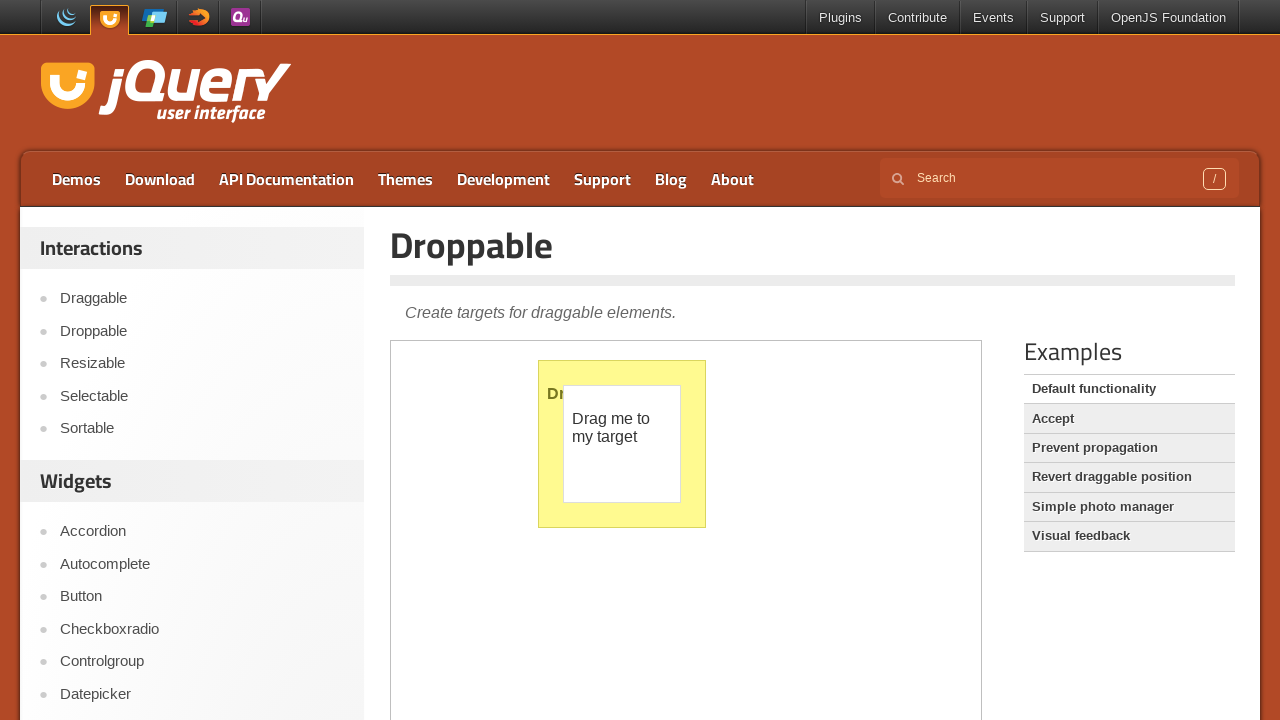

Waited 2 seconds to observe drag and drop result
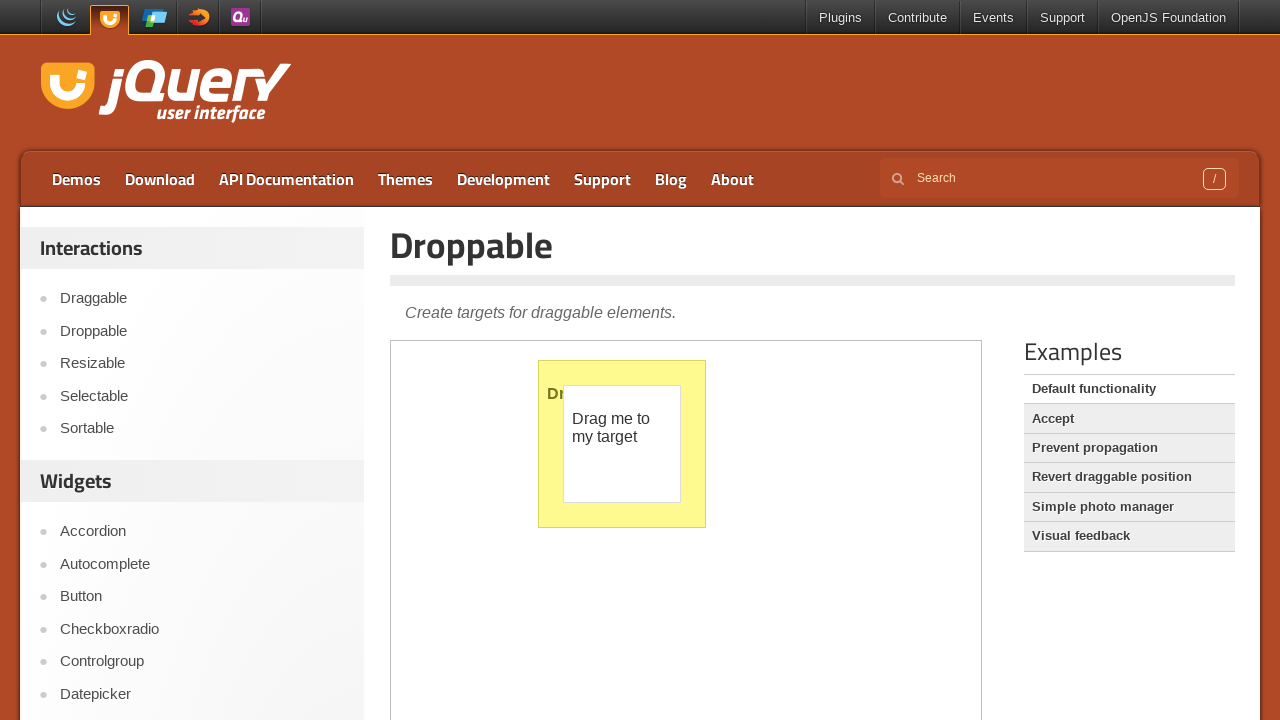

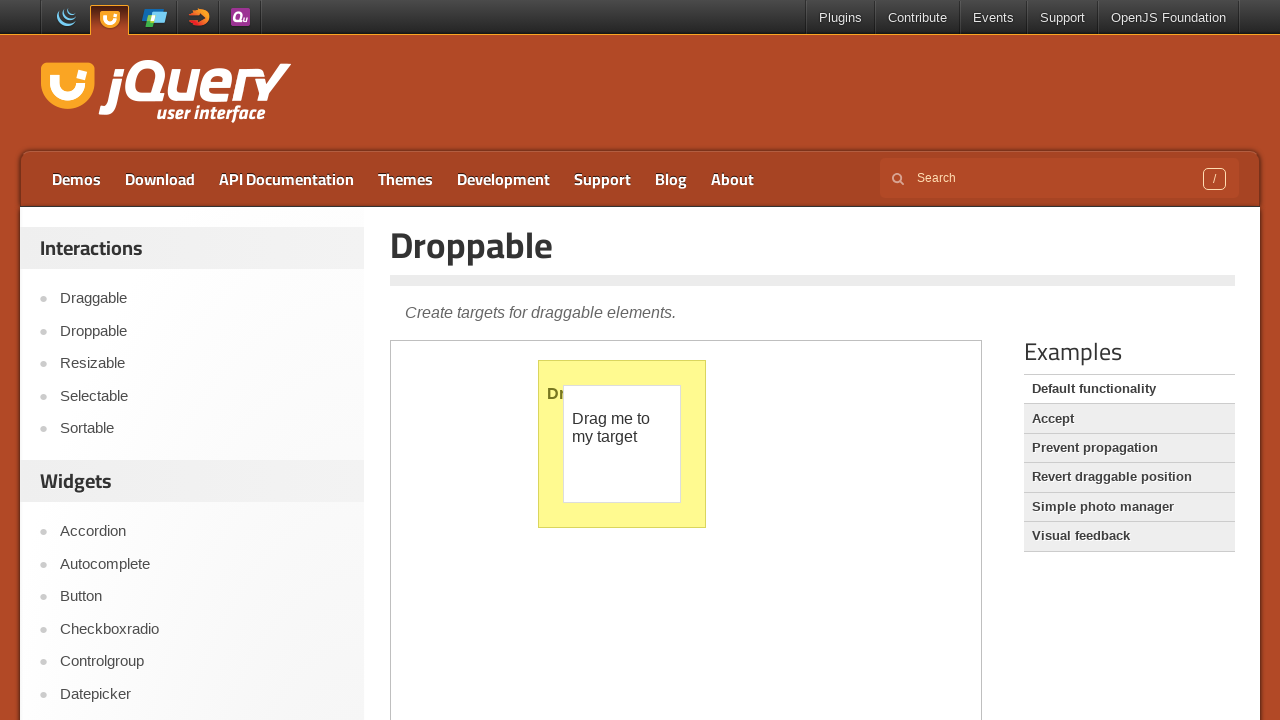